Tests browser window handling by clicking a link that opens a new window, then switching to that new window and verifying the content.

Starting URL: http://the-internet.herokuapp.com/windows

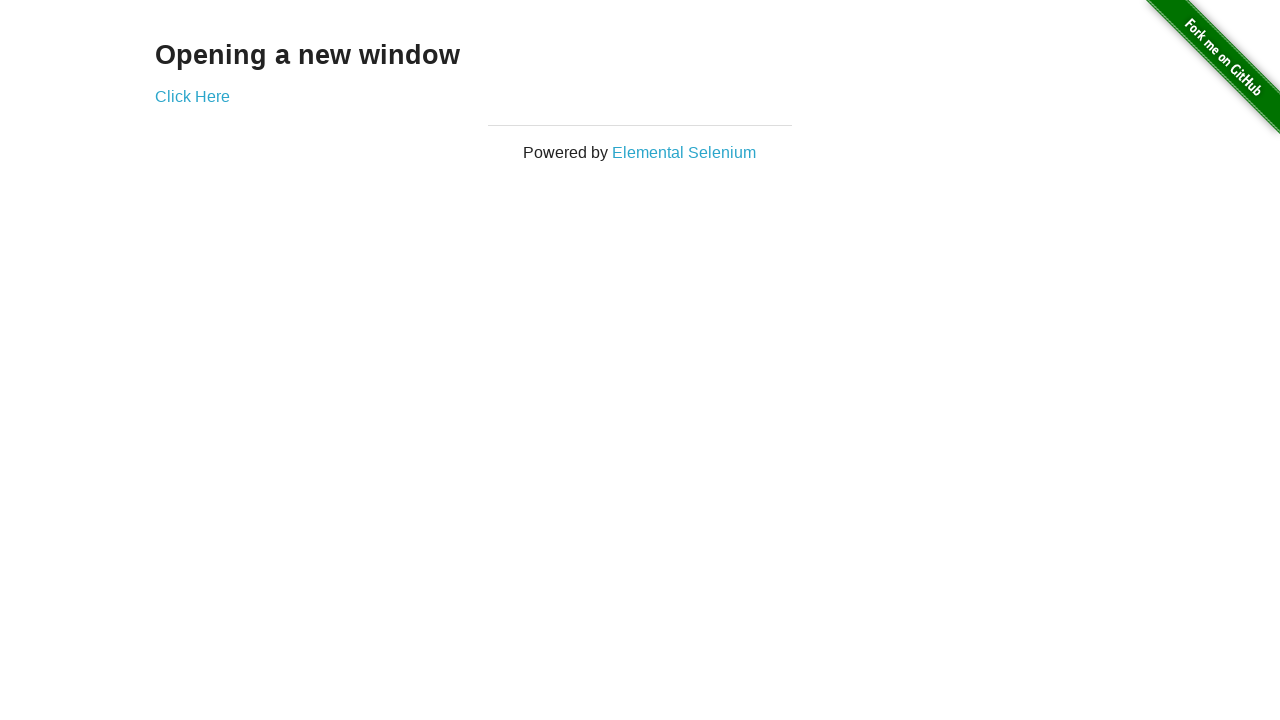

Verified initial page title is 'The Internet'
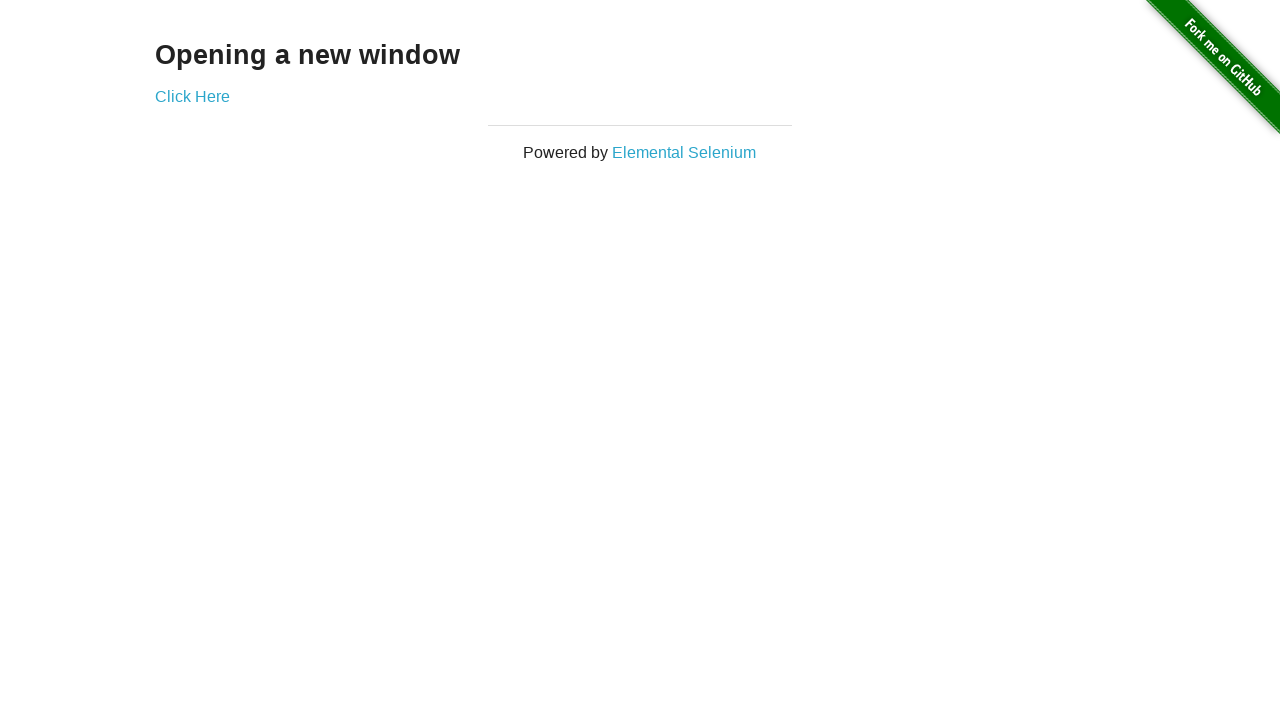

Clicked 'Click Here' link to open new window at (192, 96) on a[href='/windows/new']
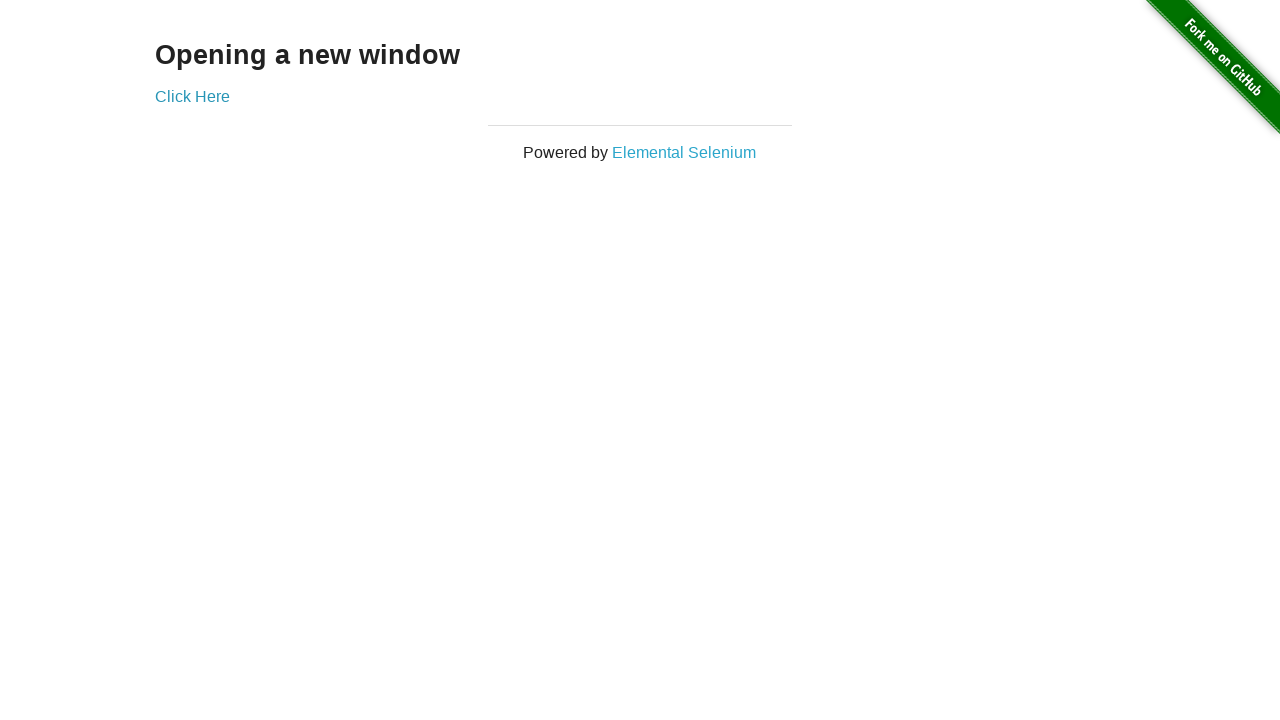

Retrieved reference to new window/page
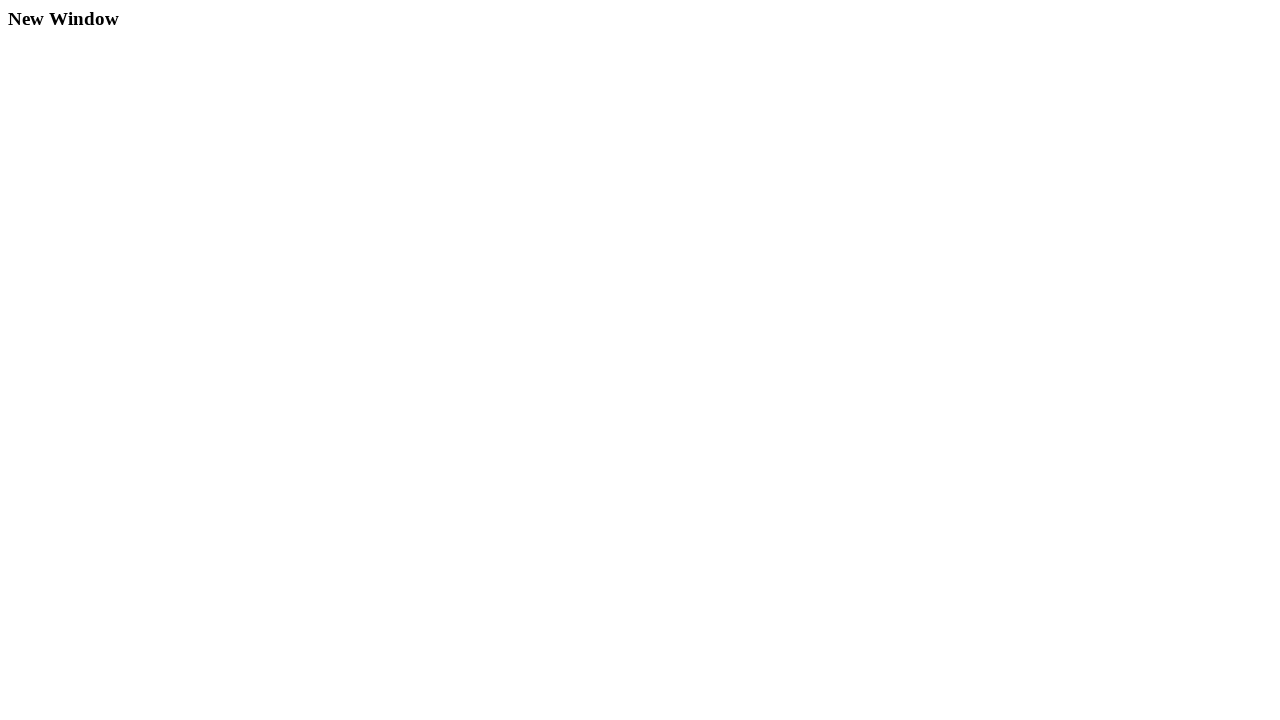

New page finished loading
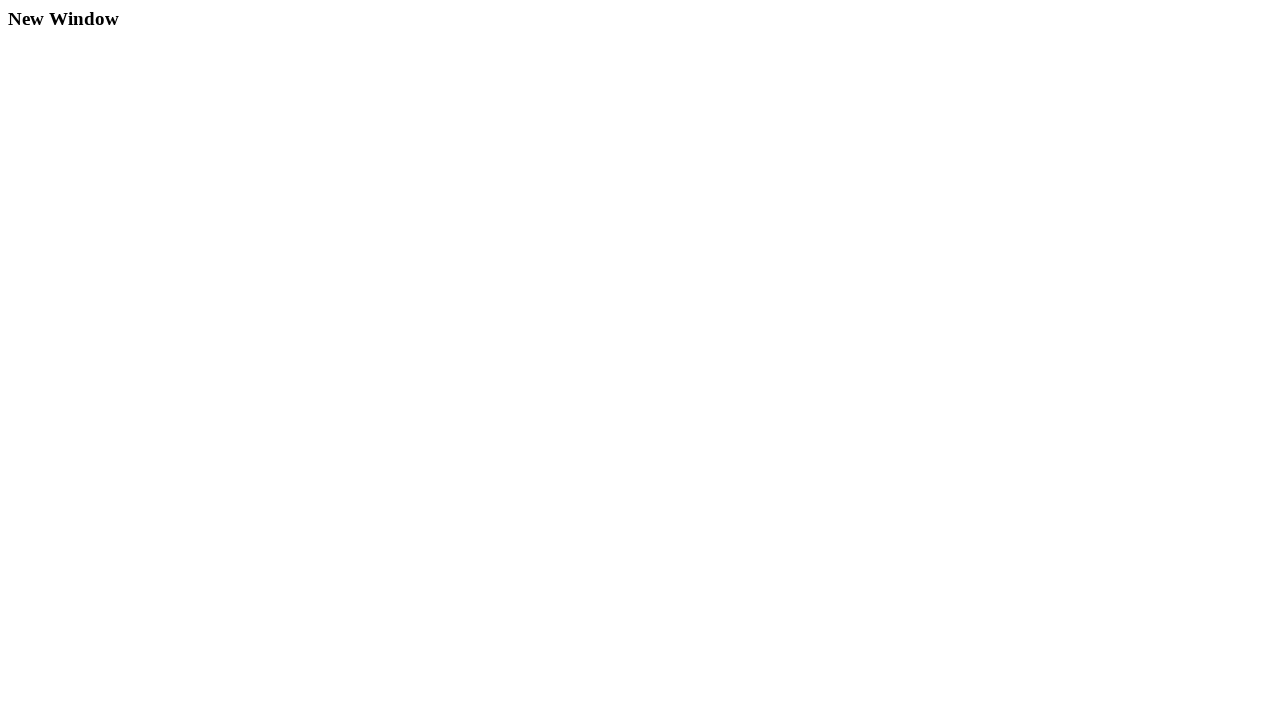

Verified new window page title is 'New Window'
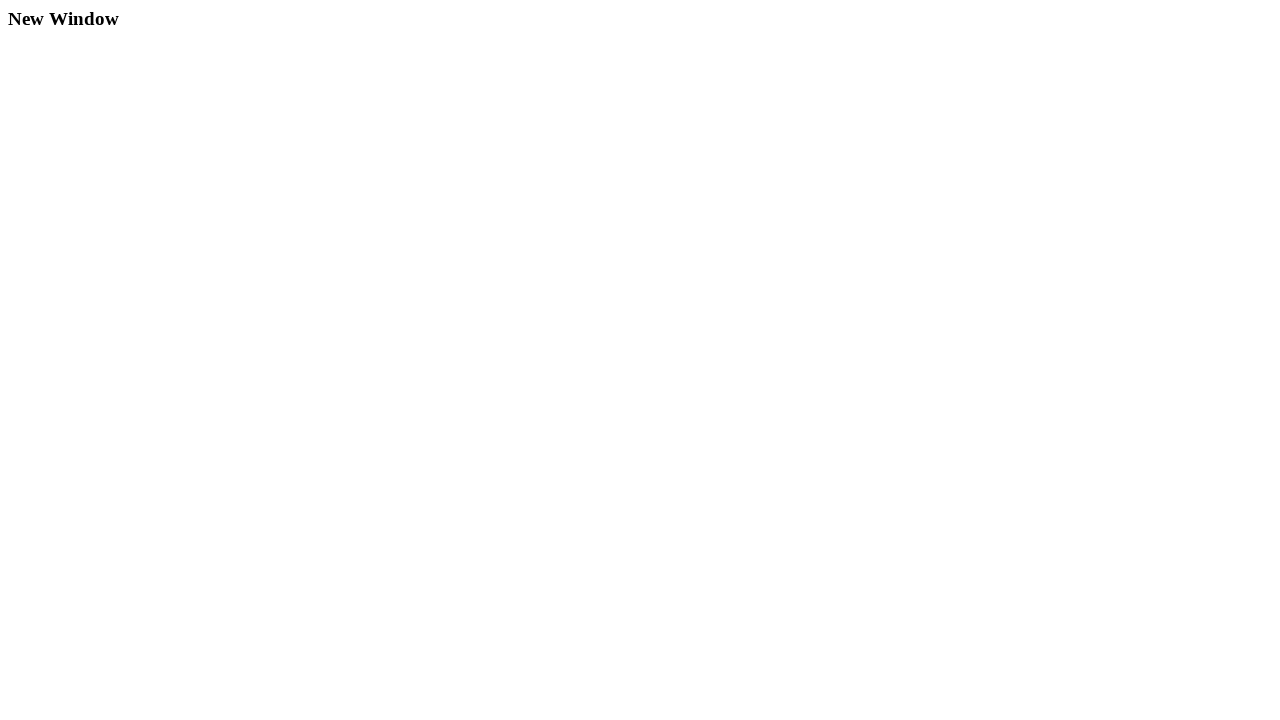

Verified 'New Window' heading is present on new page
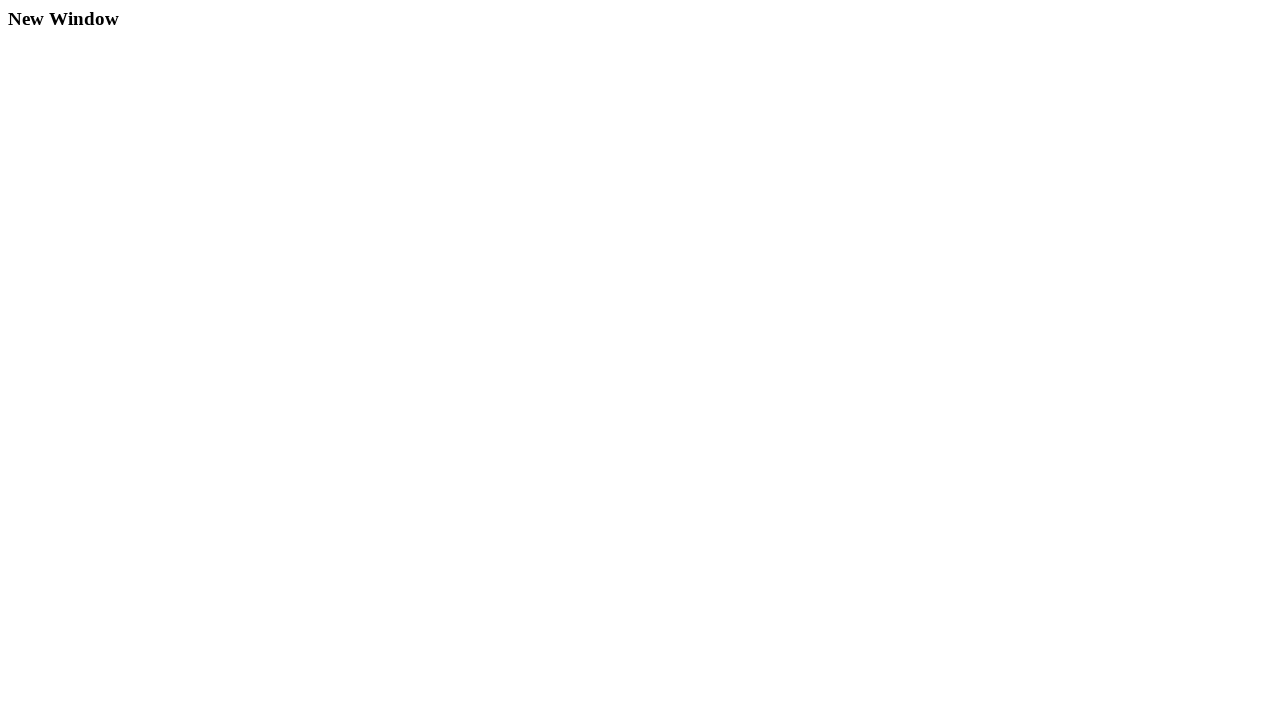

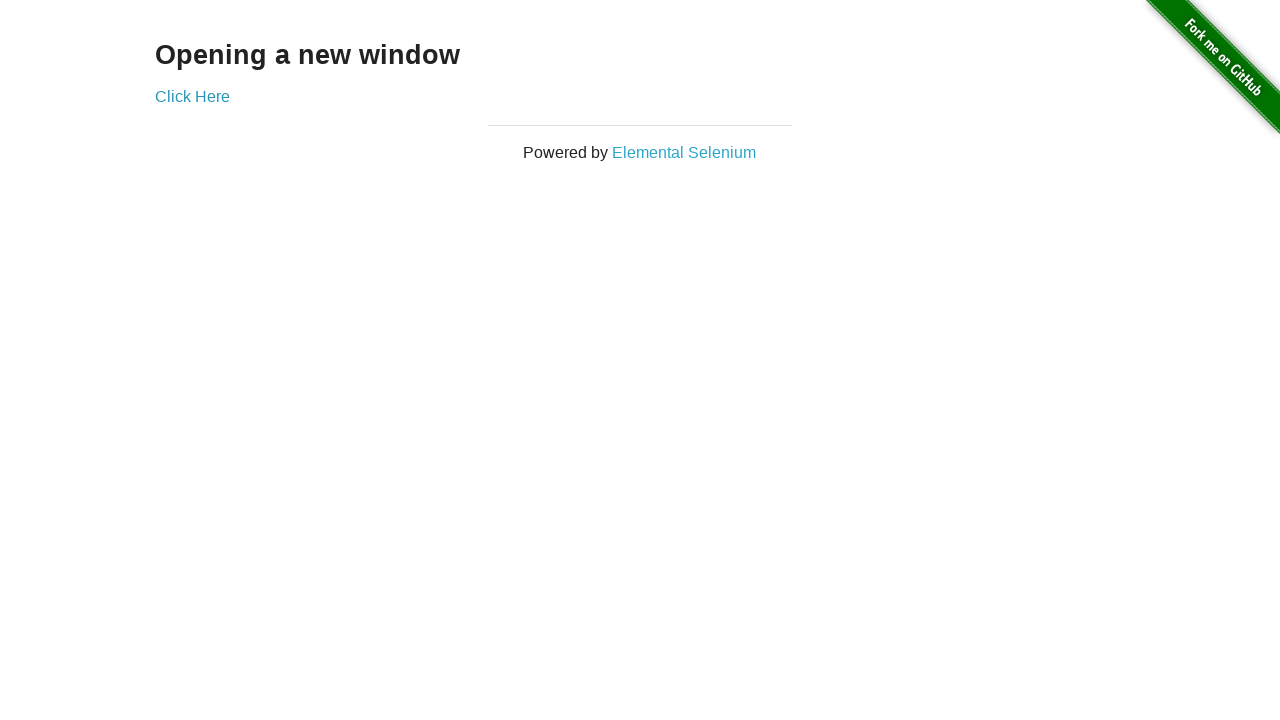